Tests Qwant search functionality by entering a search query and submitting the form

Starting URL: https://qwant.com

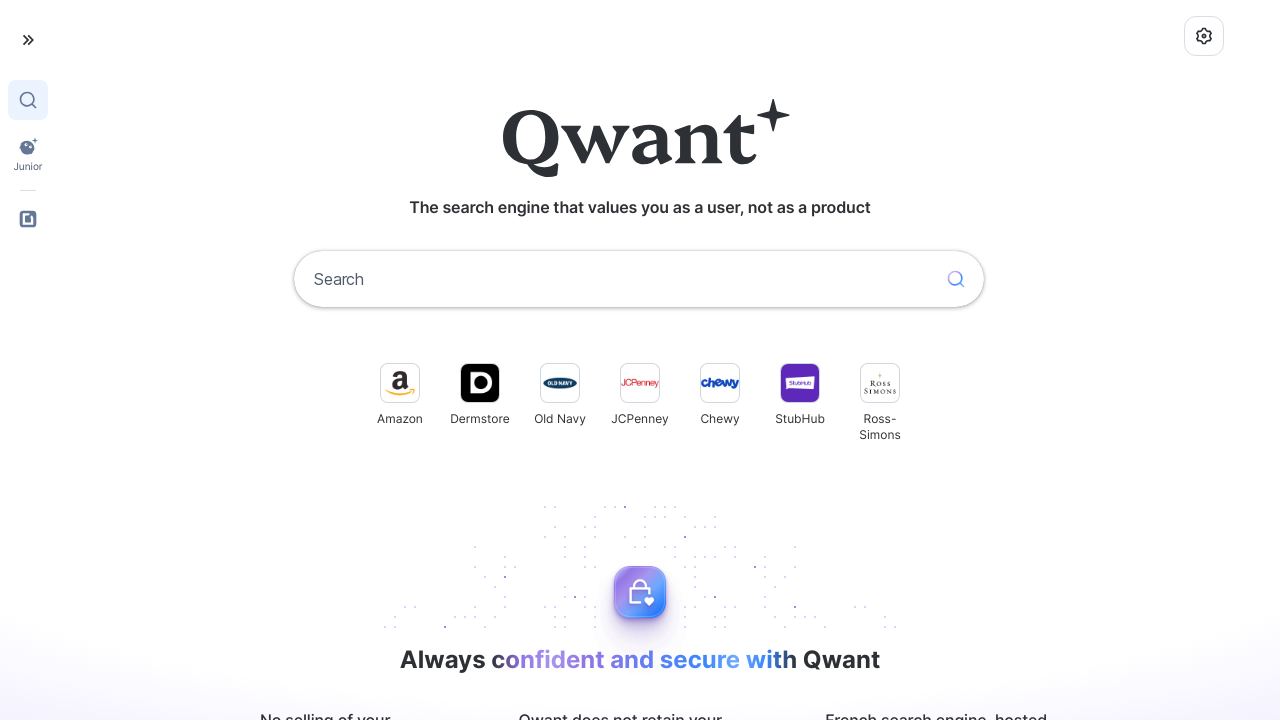

Located search input box
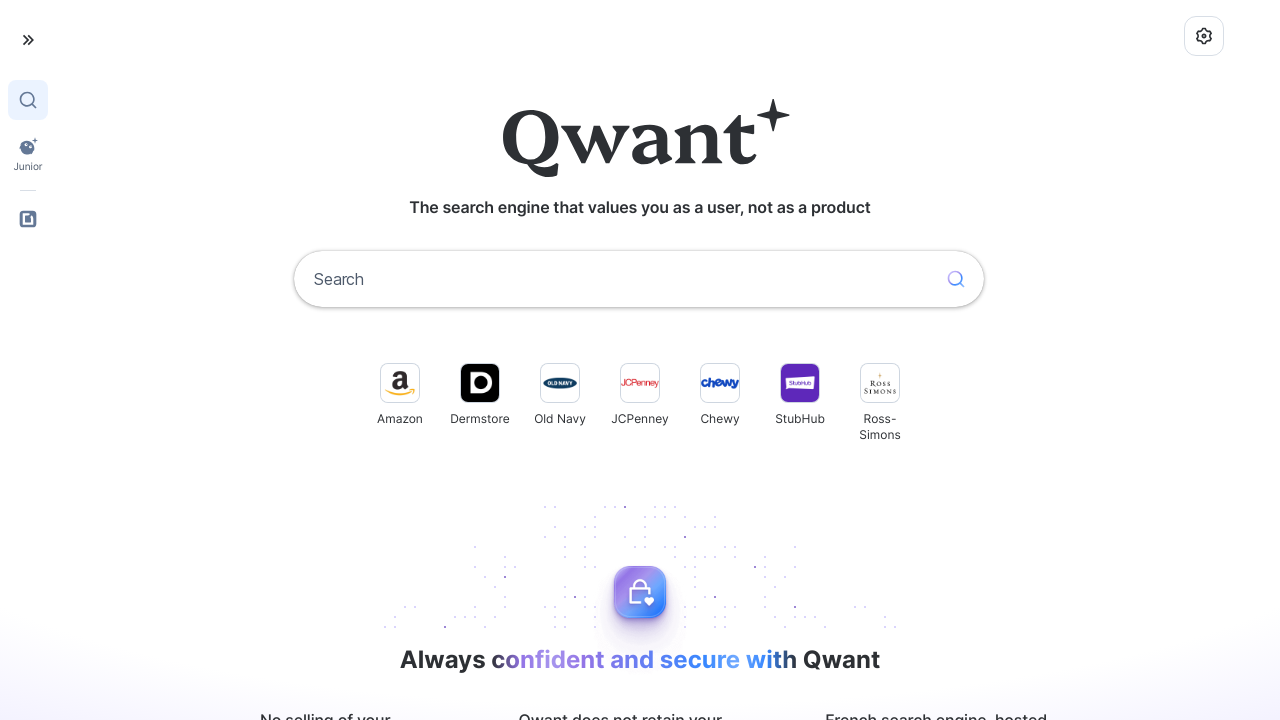

Cleared search input box on input[name='q']
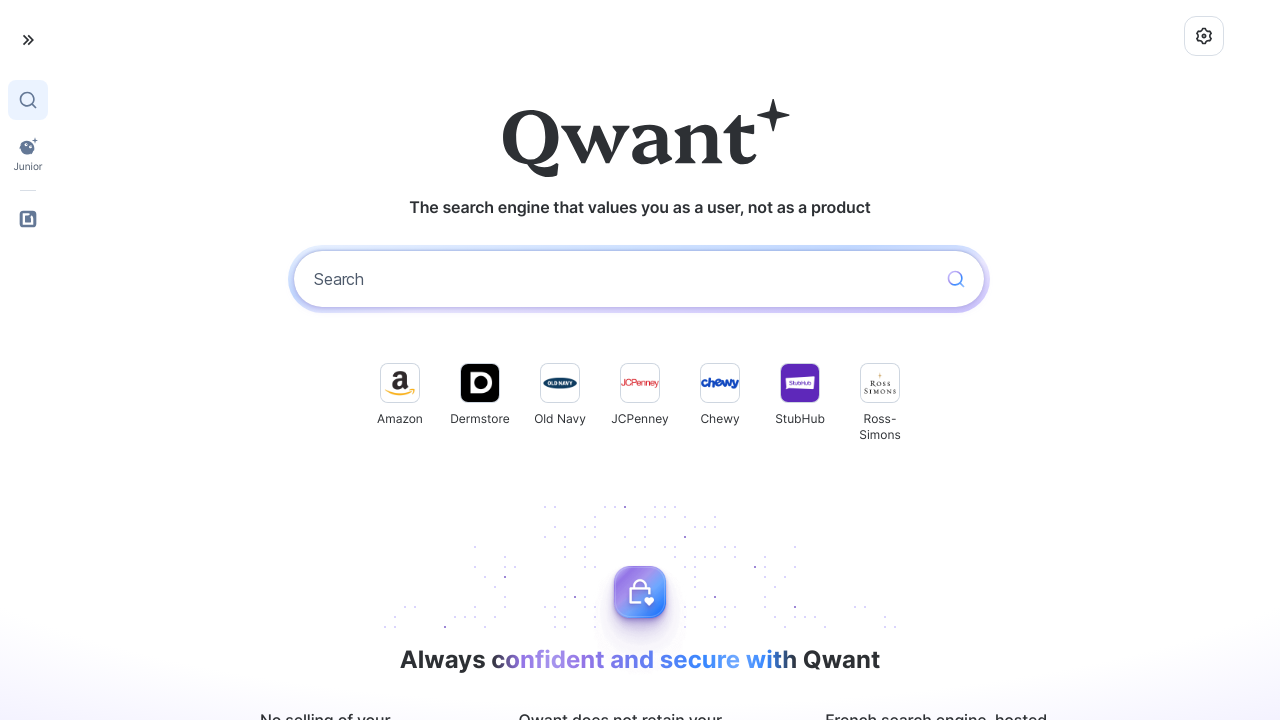

Filled search box with query 'w pustyni i w puszczy' on input[name='q']
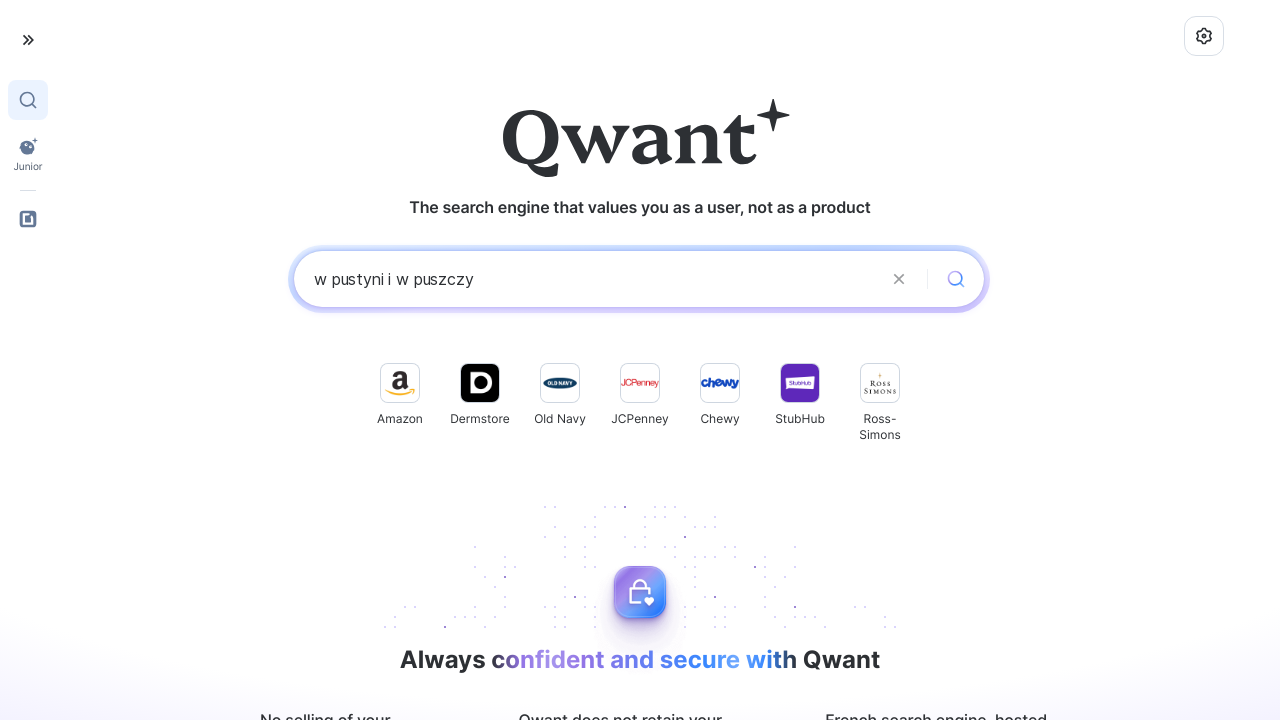

Submitted search form by pressing Enter on input[name='q']
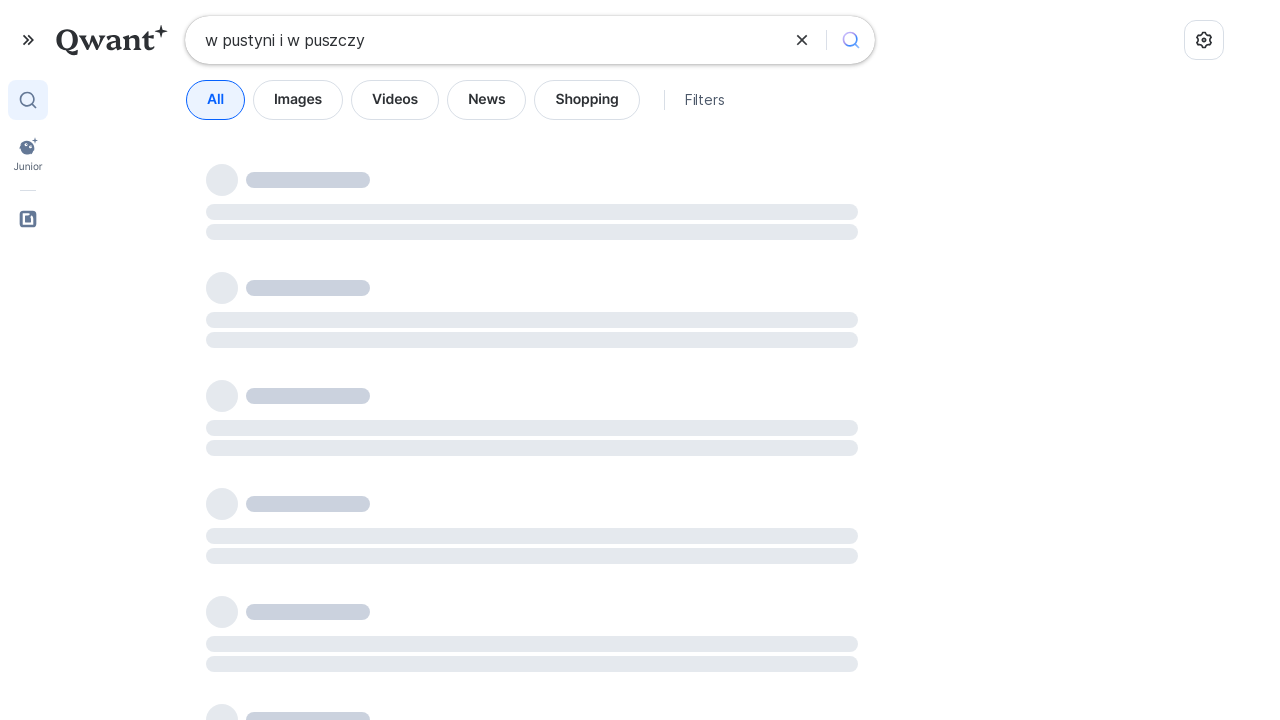

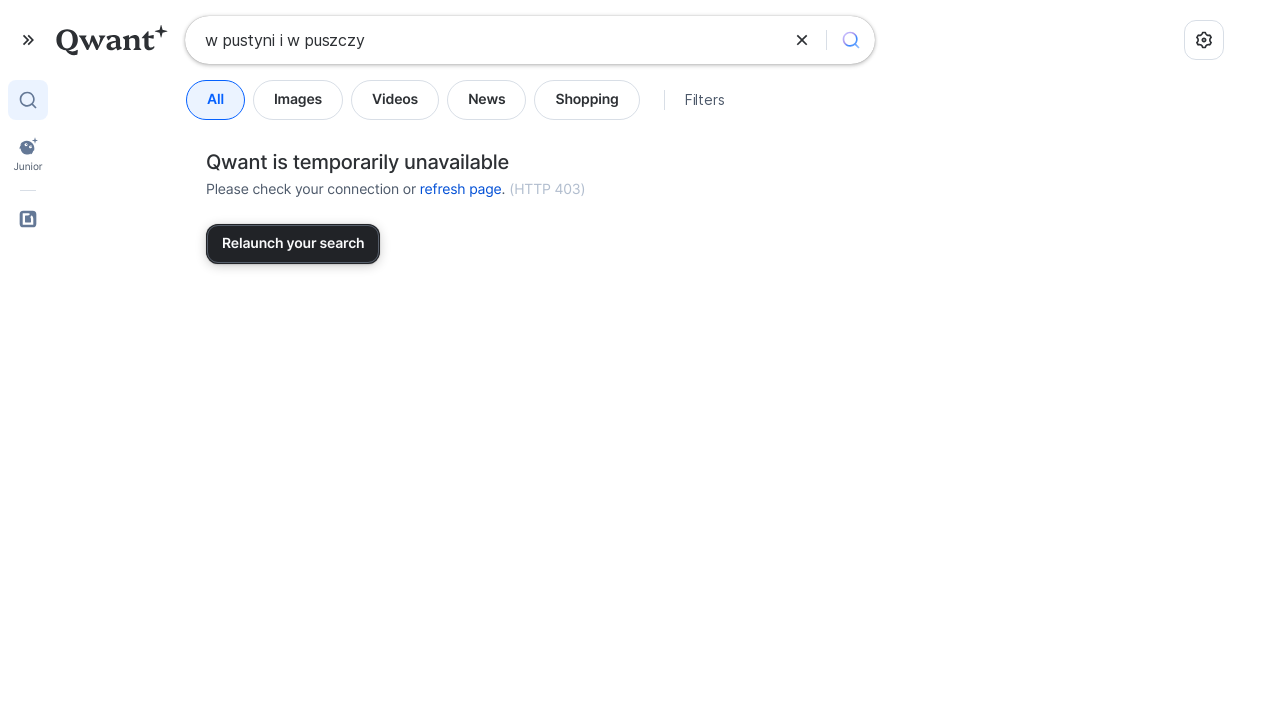